Navigates to a page with loading images and waits for all images to load completely

Starting URL: https://bonigarcia.dev/selenium-webdriver-java/loading-images.html

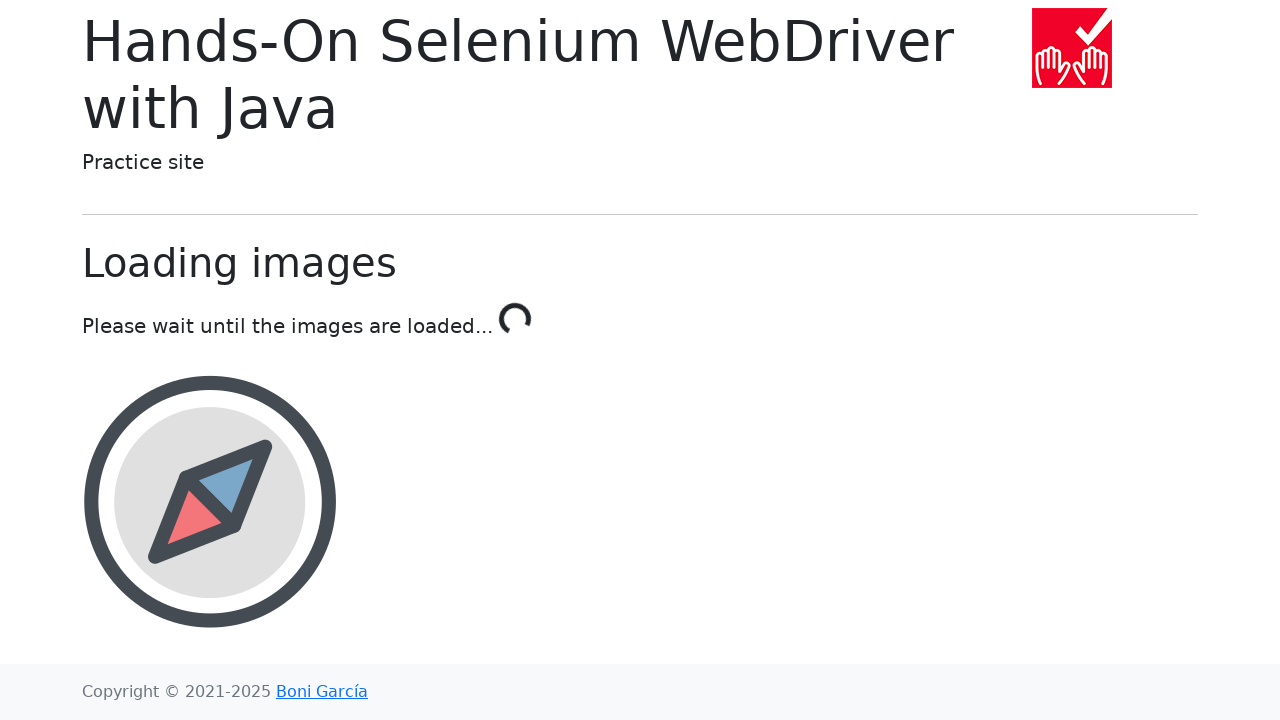

Waited for image 1 to be attached to DOM
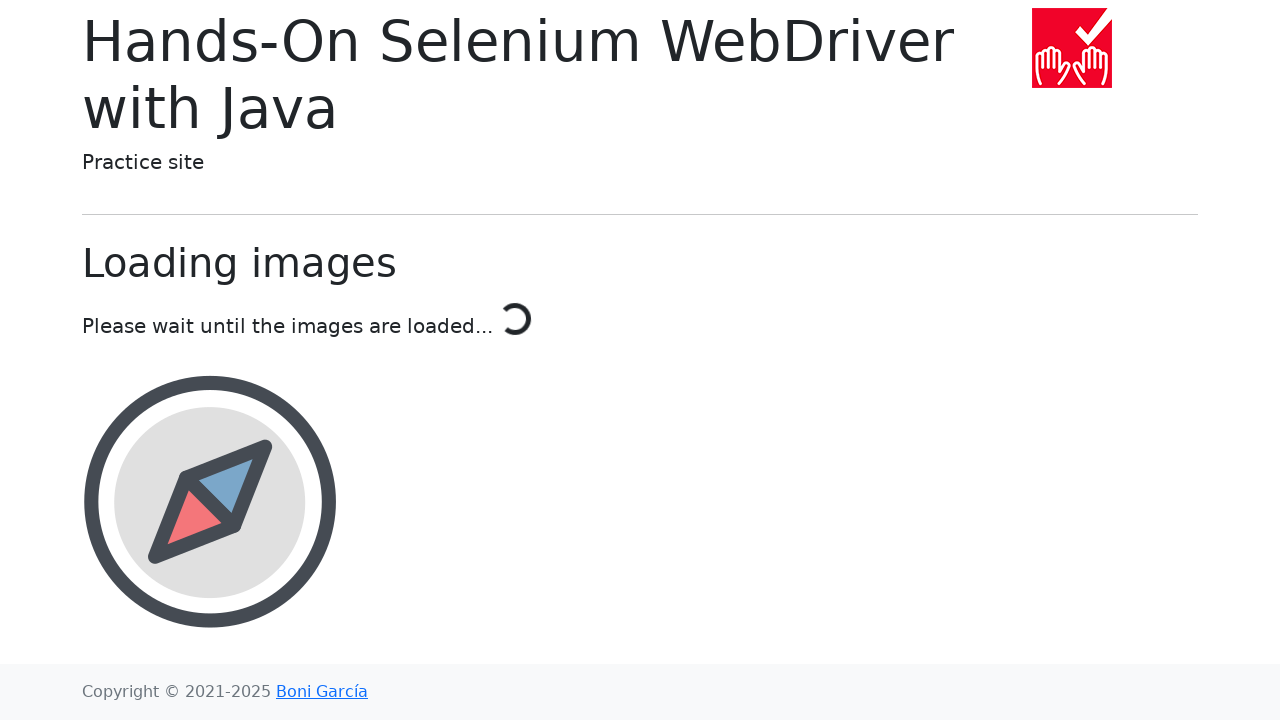

Waited for image 2 to be attached to DOM
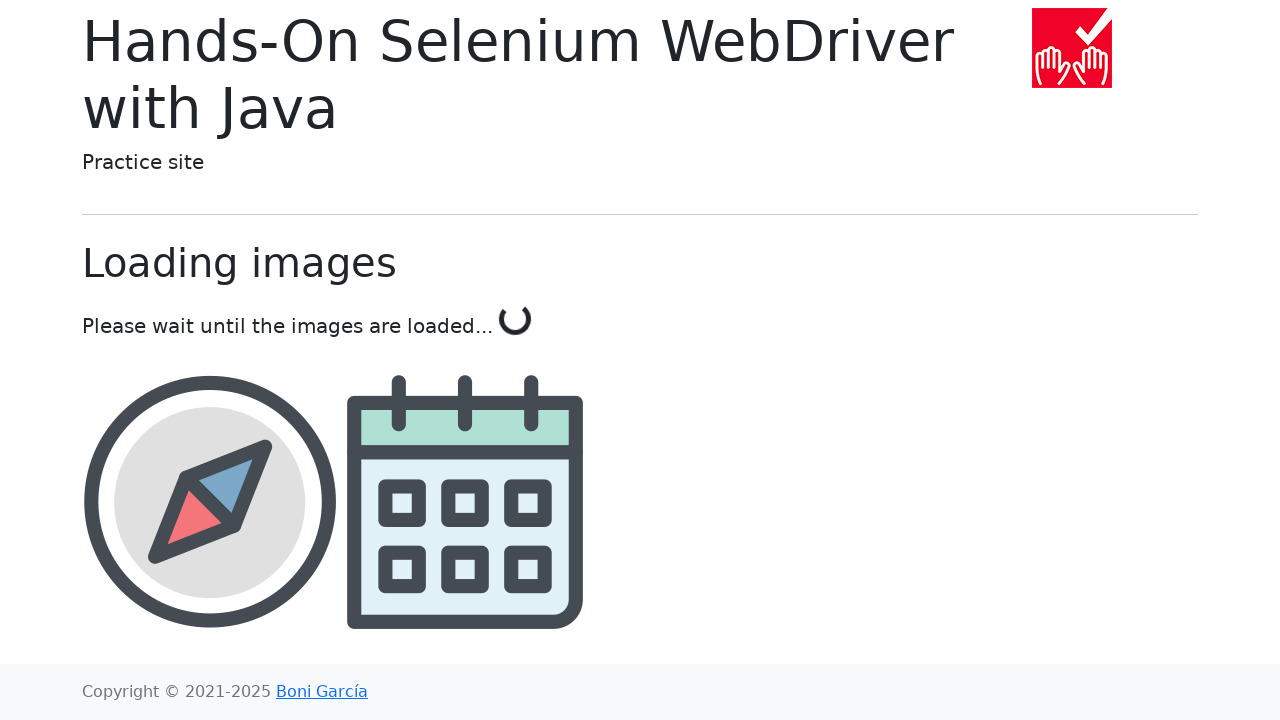

Waited for image 3 to be attached to DOM
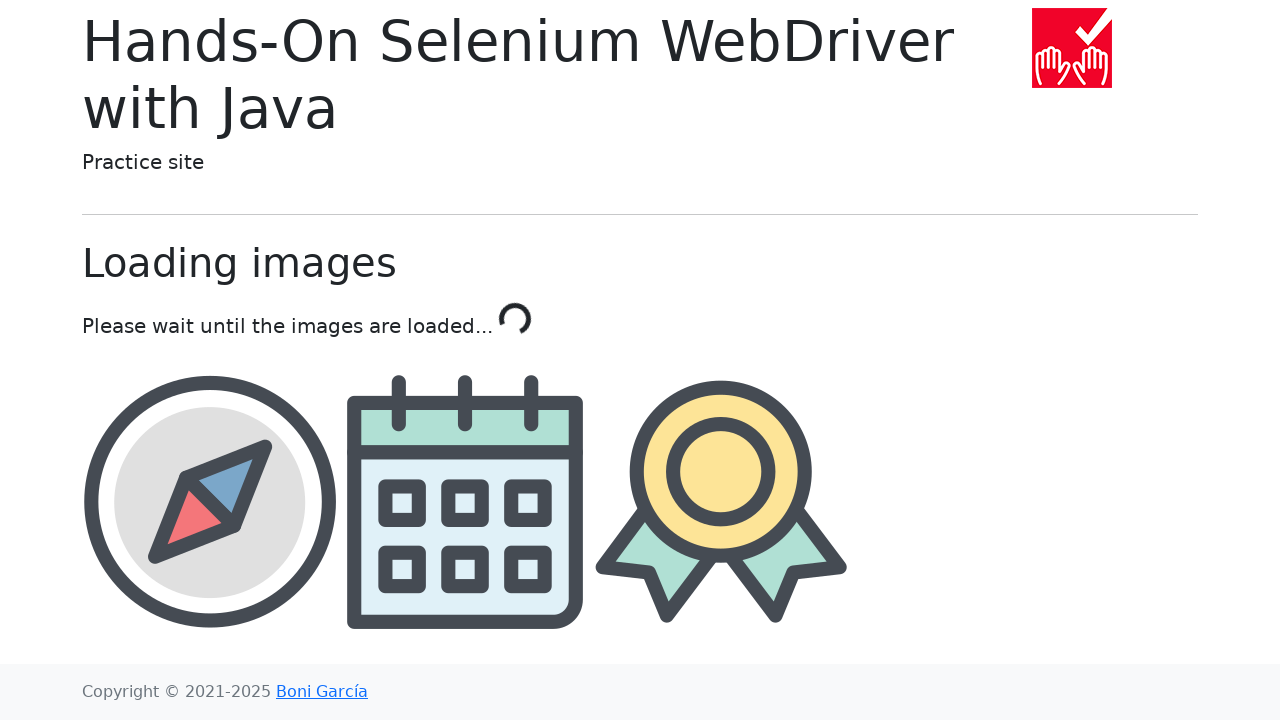

Waited for image 4 to be attached to DOM
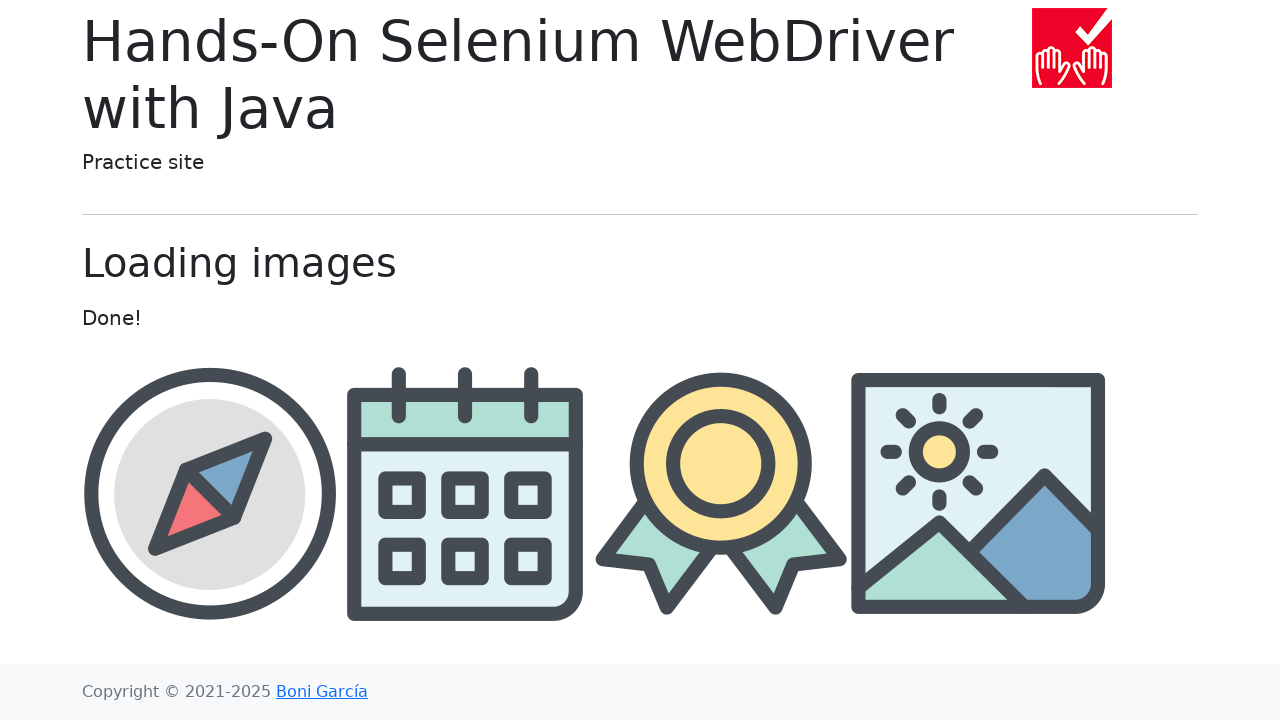

Located all images on the page
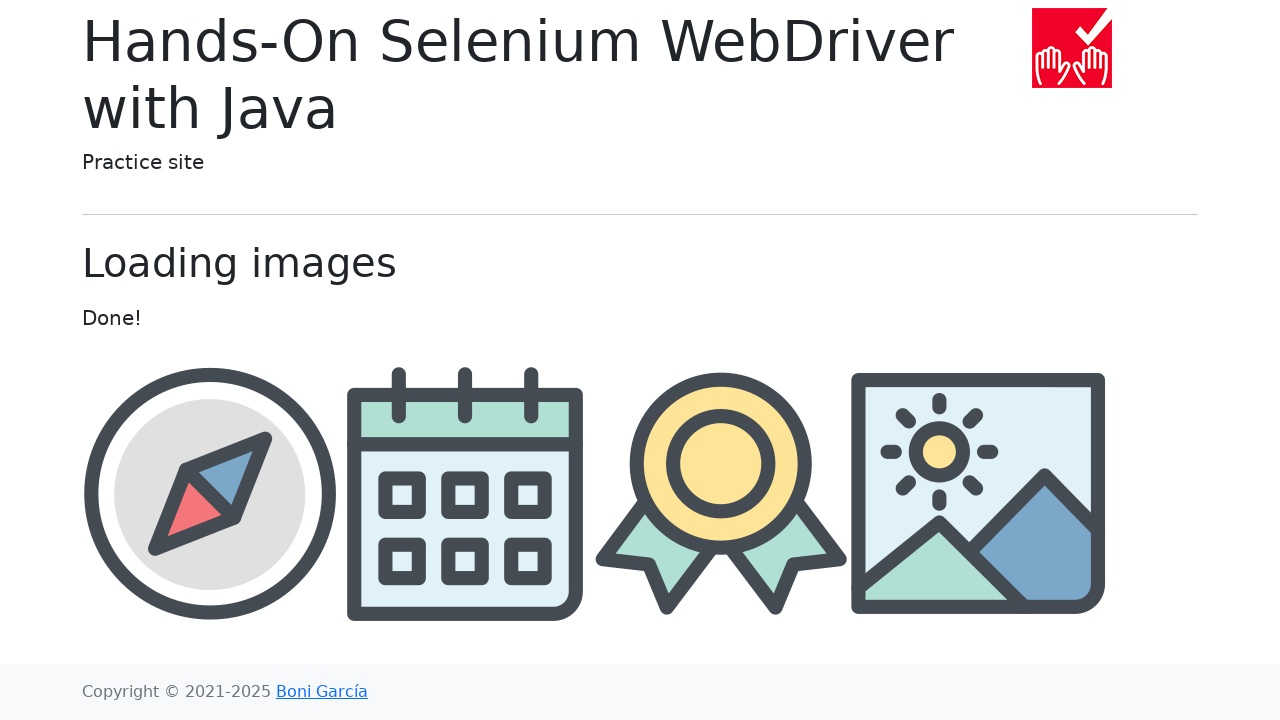

Retrieved src attribute of 4th image: img/award.png
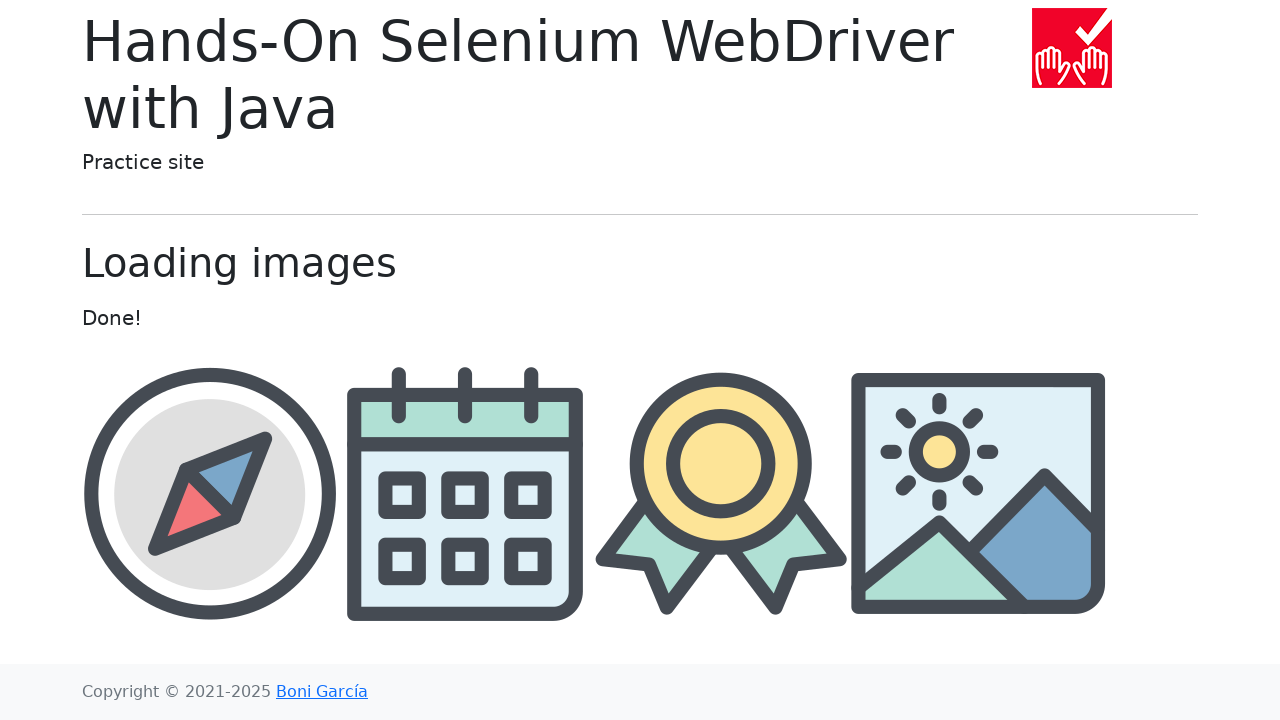

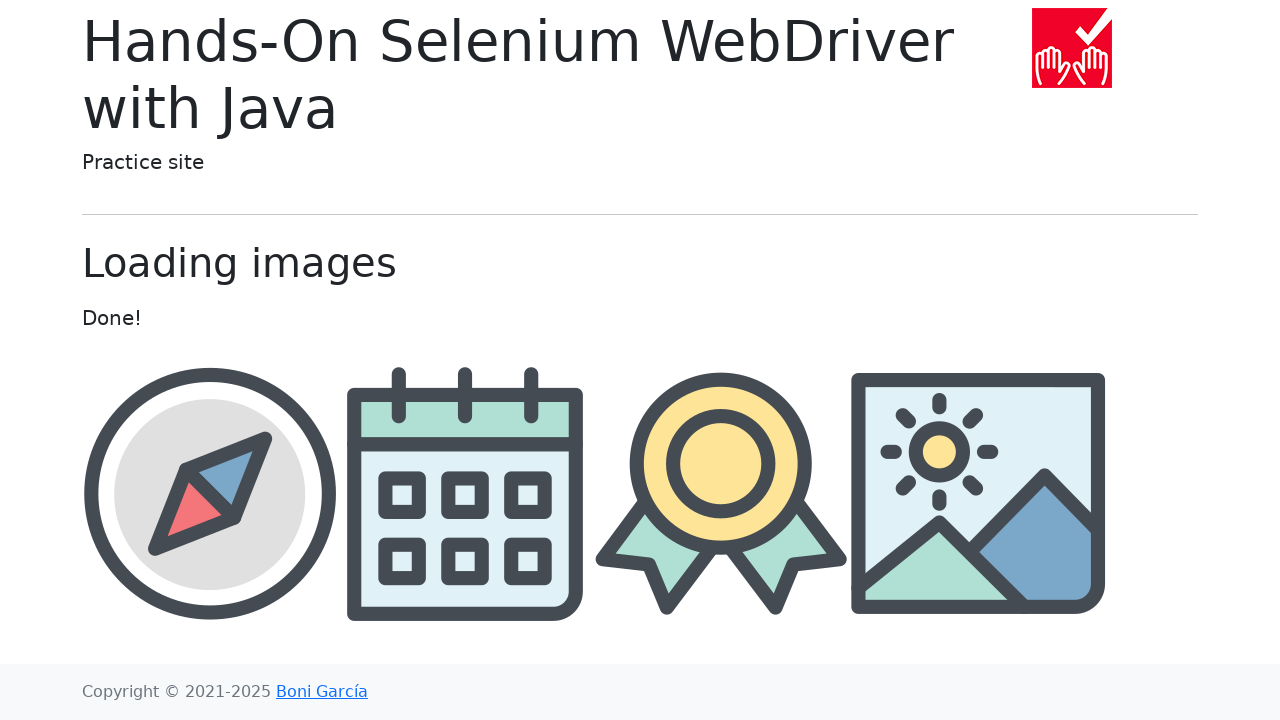